Tests a text box form by filling in full name, email, current address, and permanent address fields, then navigates to a status codes page and clicks on a 200 status code link.

Starting URL: https://demoqa.com/text-box

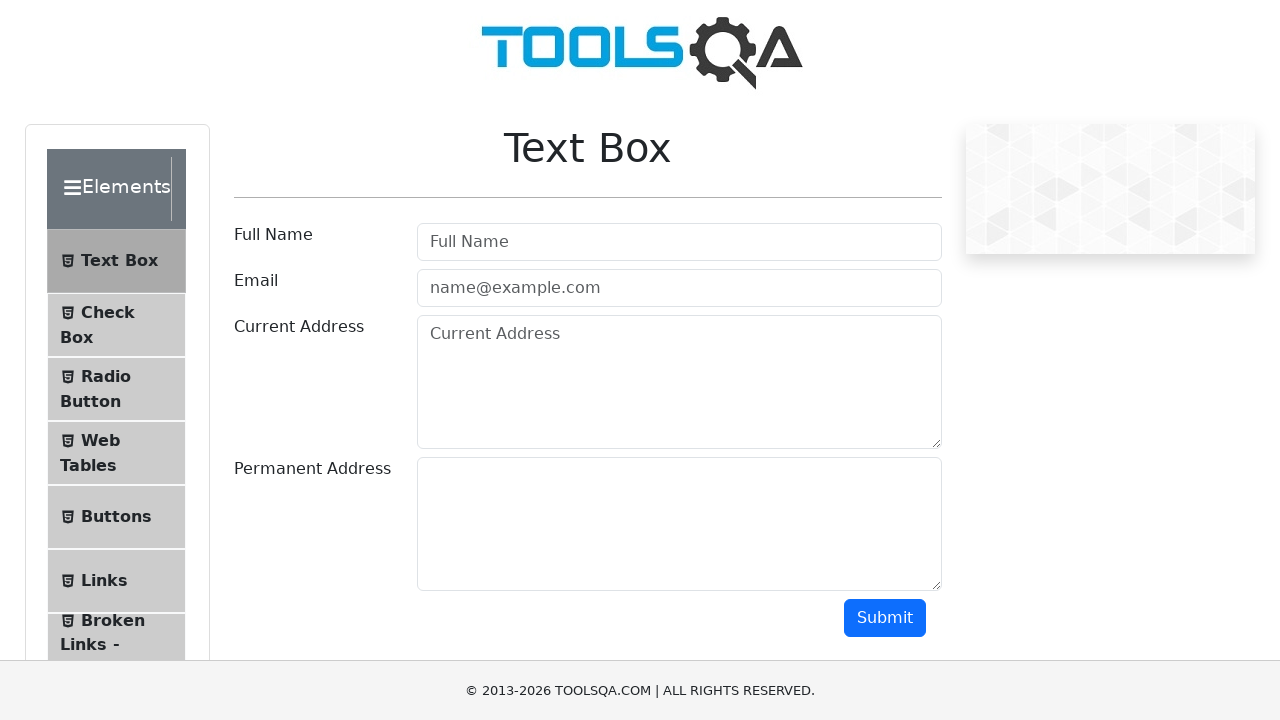

Waited for Full Name input field to load
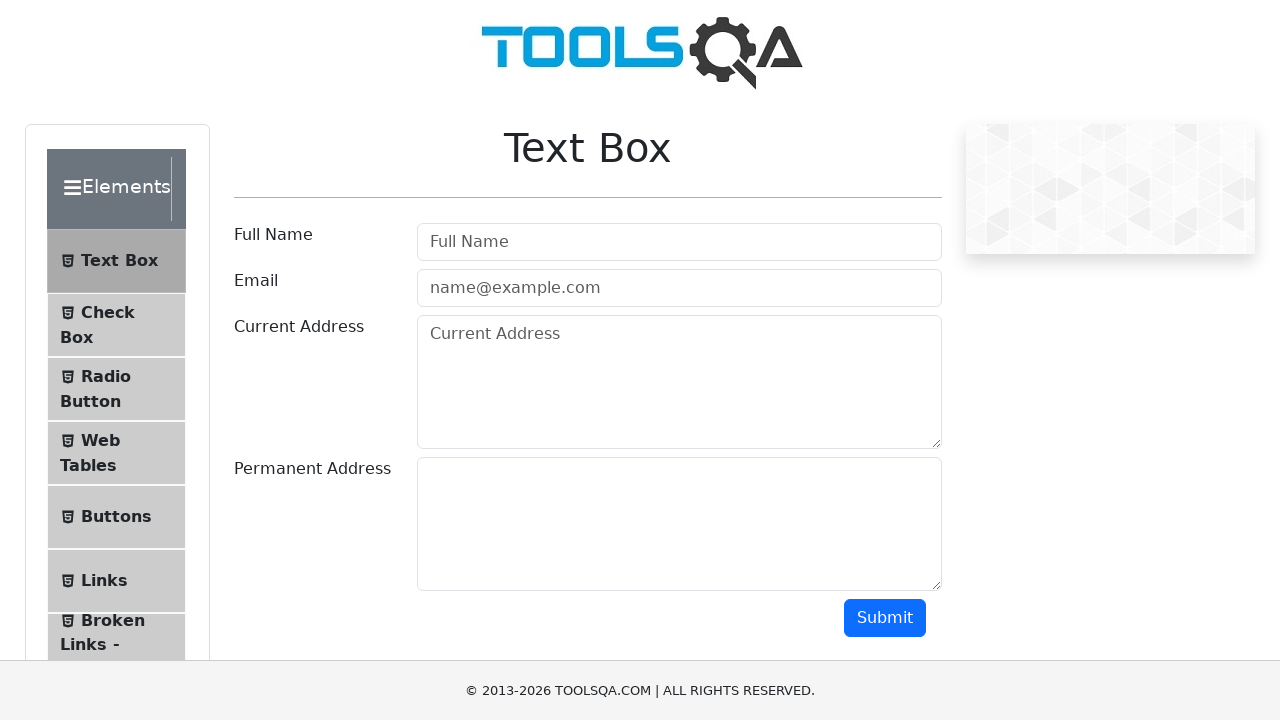

Filled Full Name field with 'Igor' on input[placeholder='Full Name']
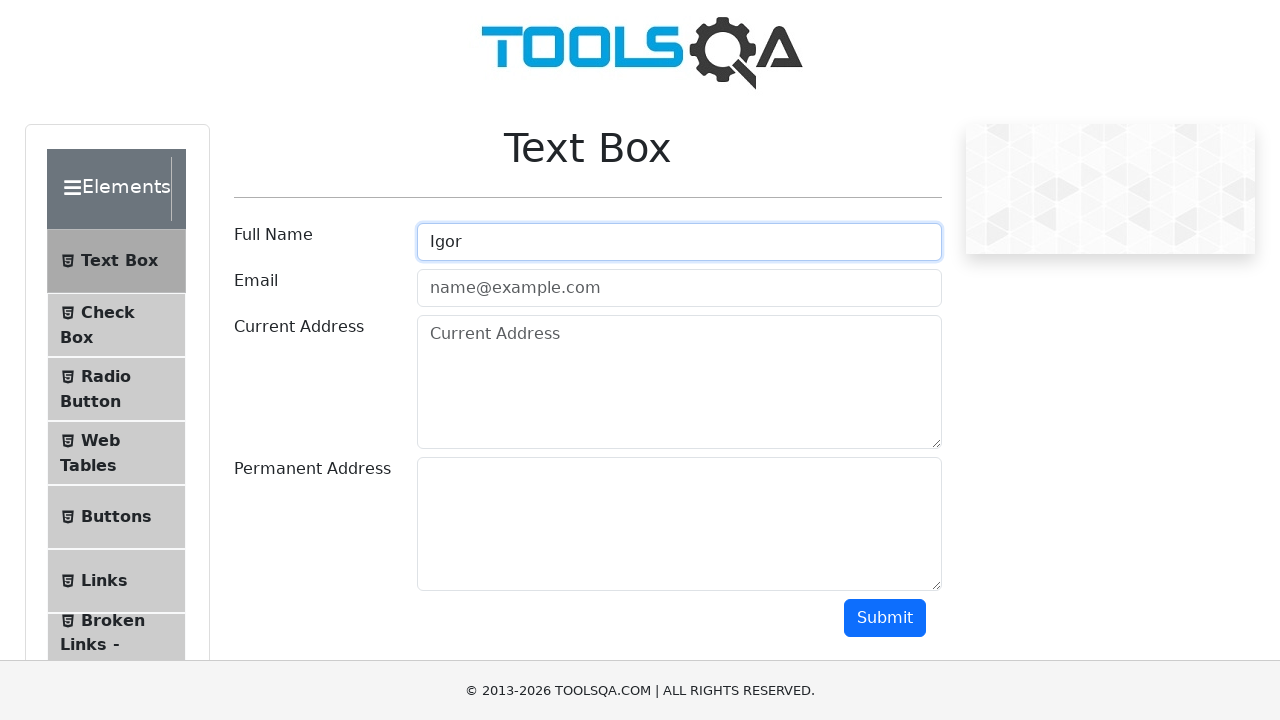

Filled Email field with 'qwer@.com' on input[placeholder='name@example.com']
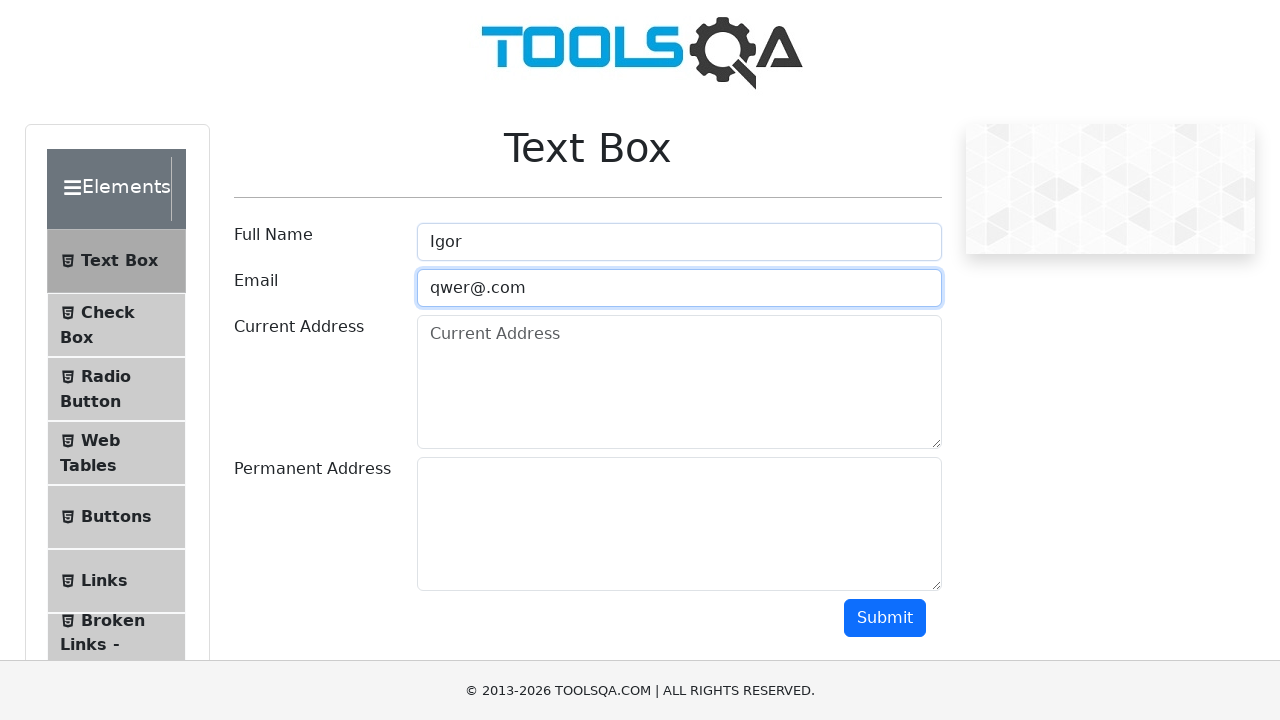

Filled Current Address field with 'Street krolevec 62' on textarea[placeholder='Current Address']
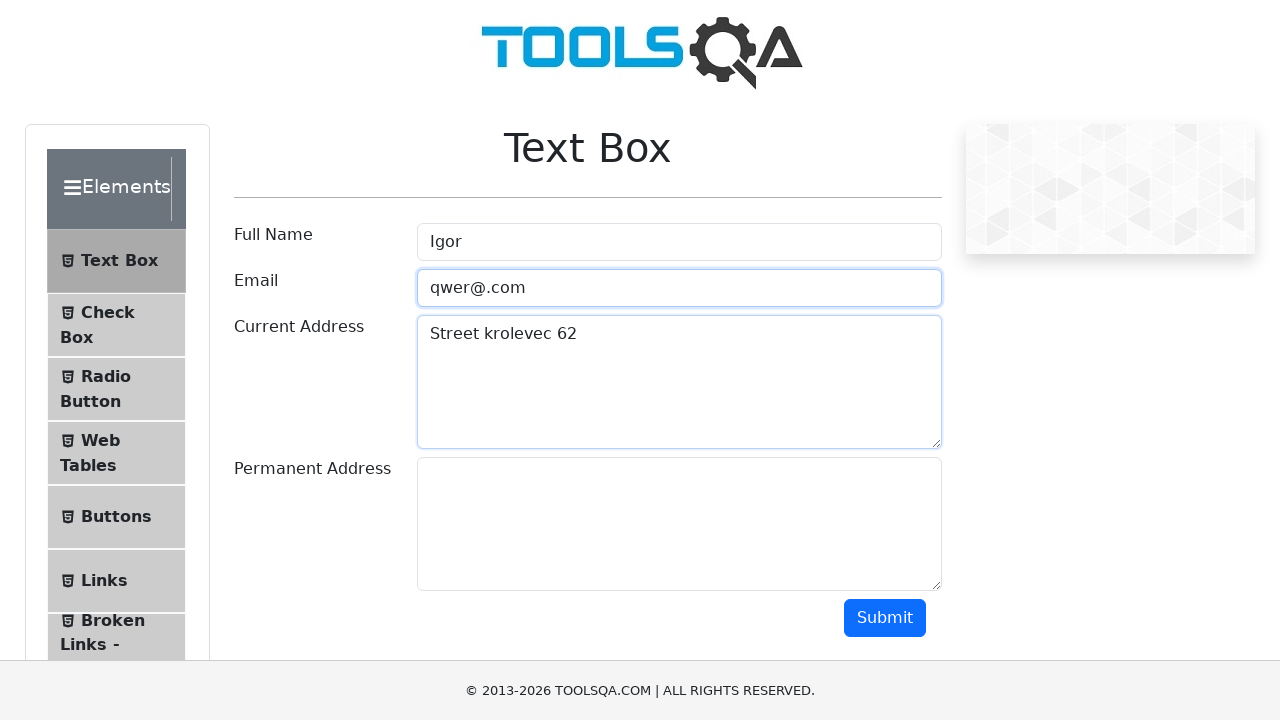

Filled Permanent Address field with 'adrrees 2' on textarea#permanentAddress
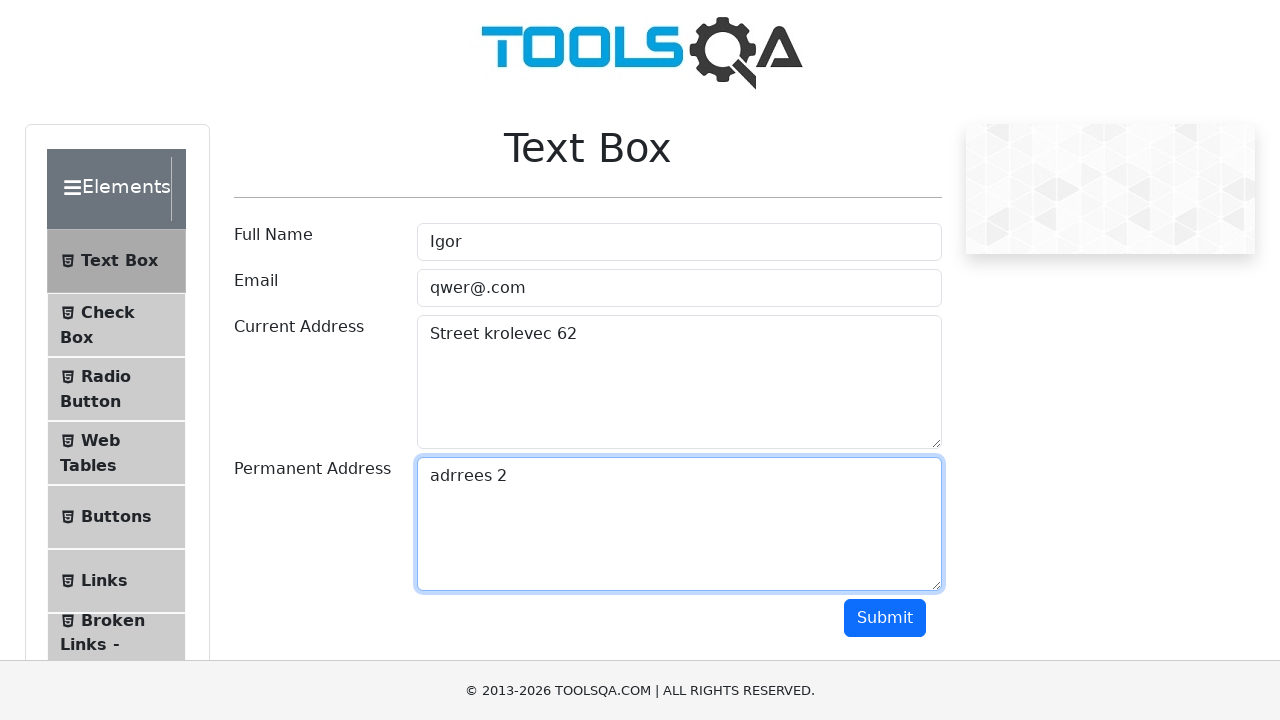

Navigated to status codes page
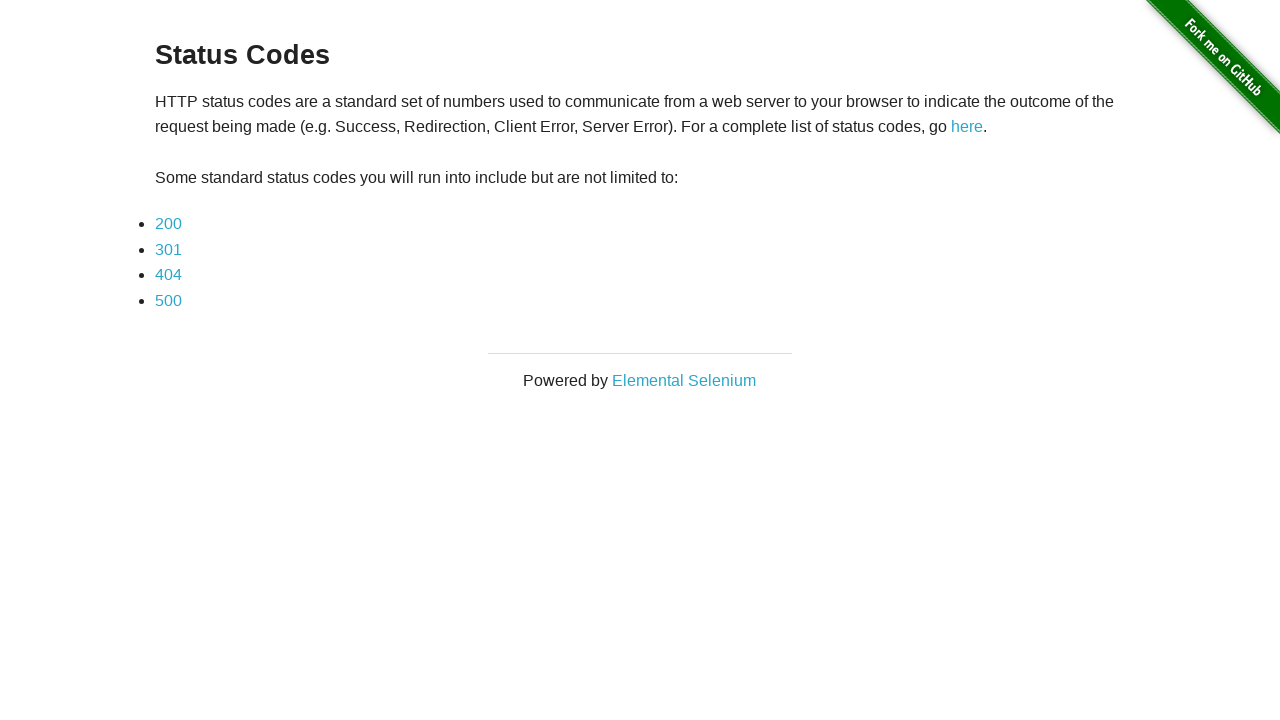

Clicked on 200 status code link at (168, 224) on a[href='status_codes/200']
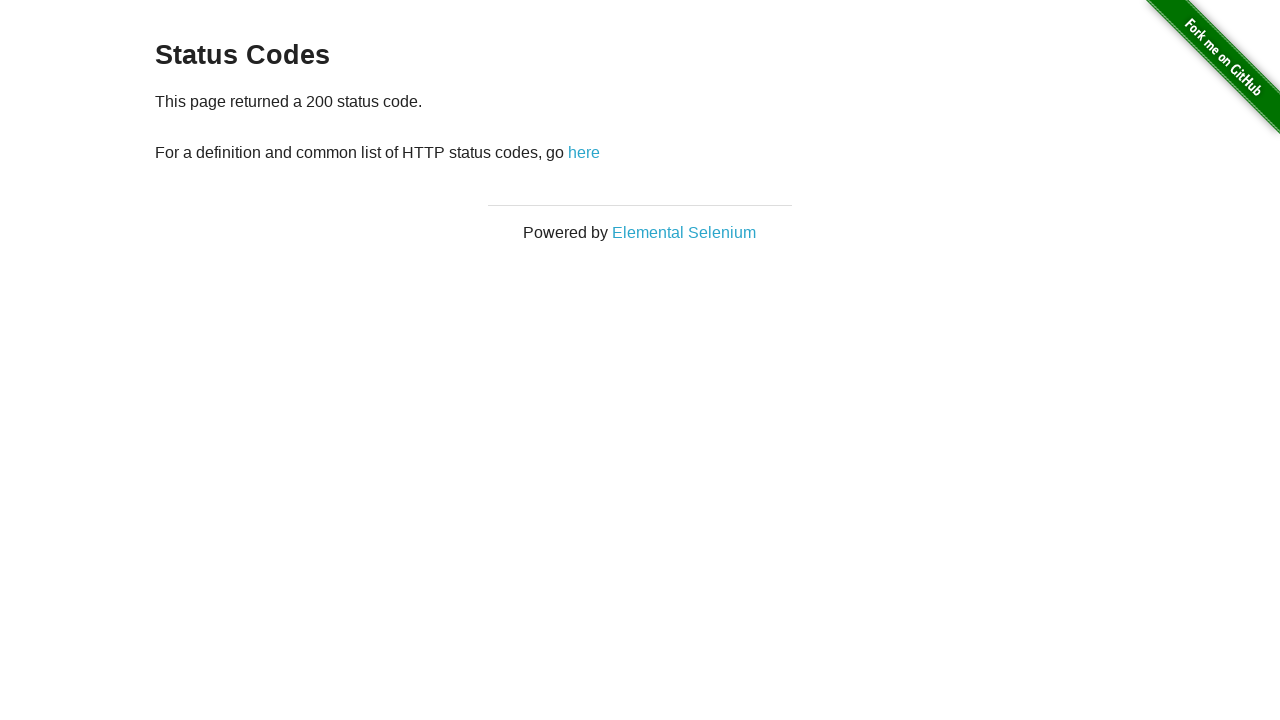

Navigated back to previous page
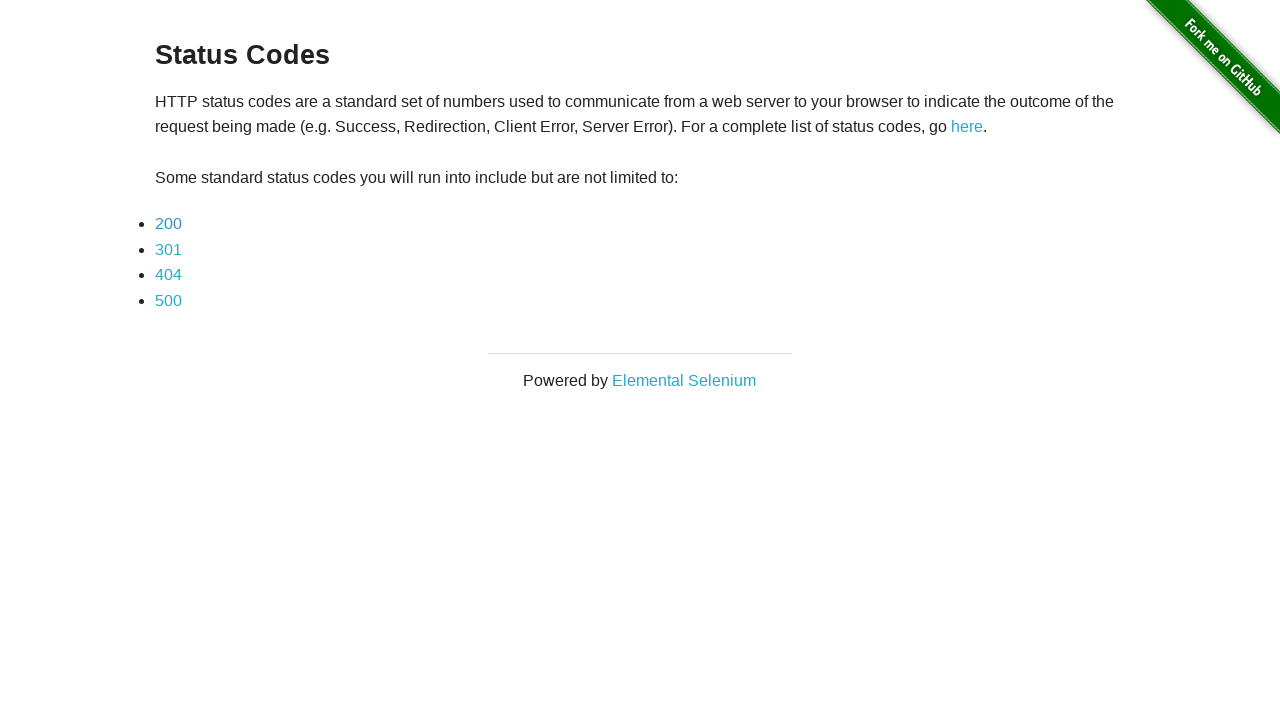

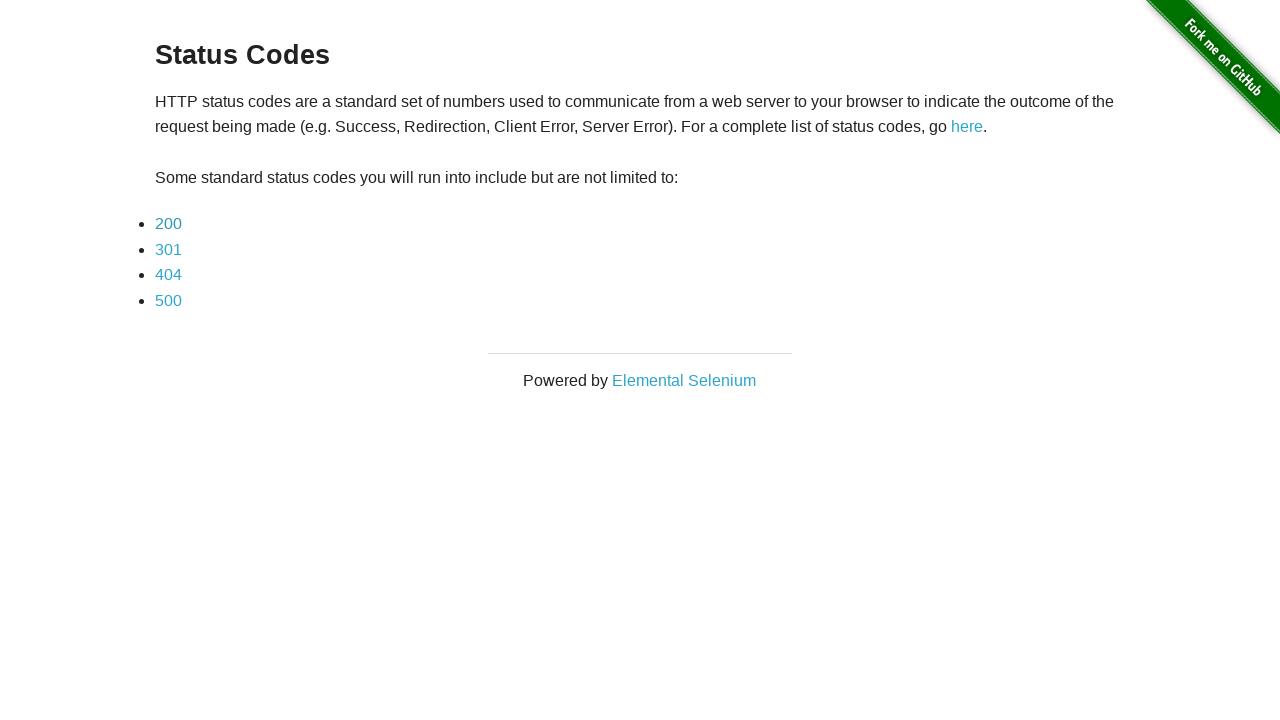